Tests file upload functionality by waiting for the file input element to be available and uploading a test file to the demo file upload page.

Starting URL: https://demo.automationtesting.in/FileUpload.html

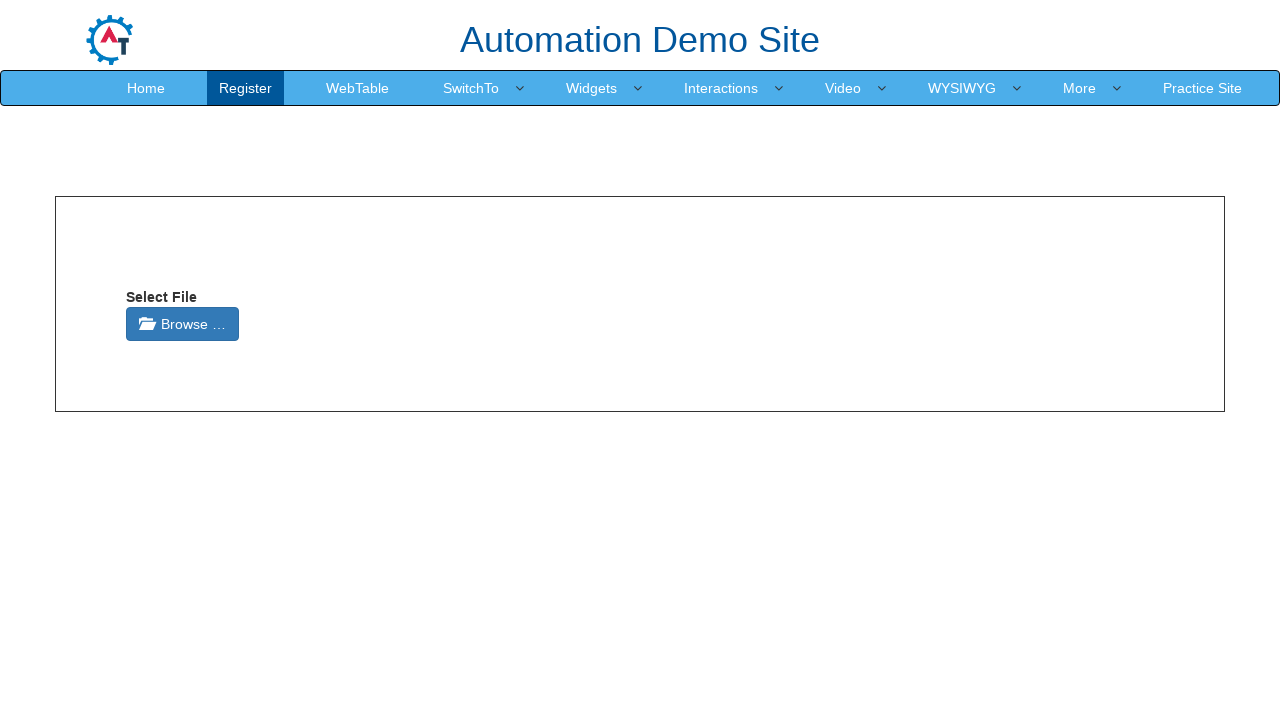

Waited for Browse button to be visible
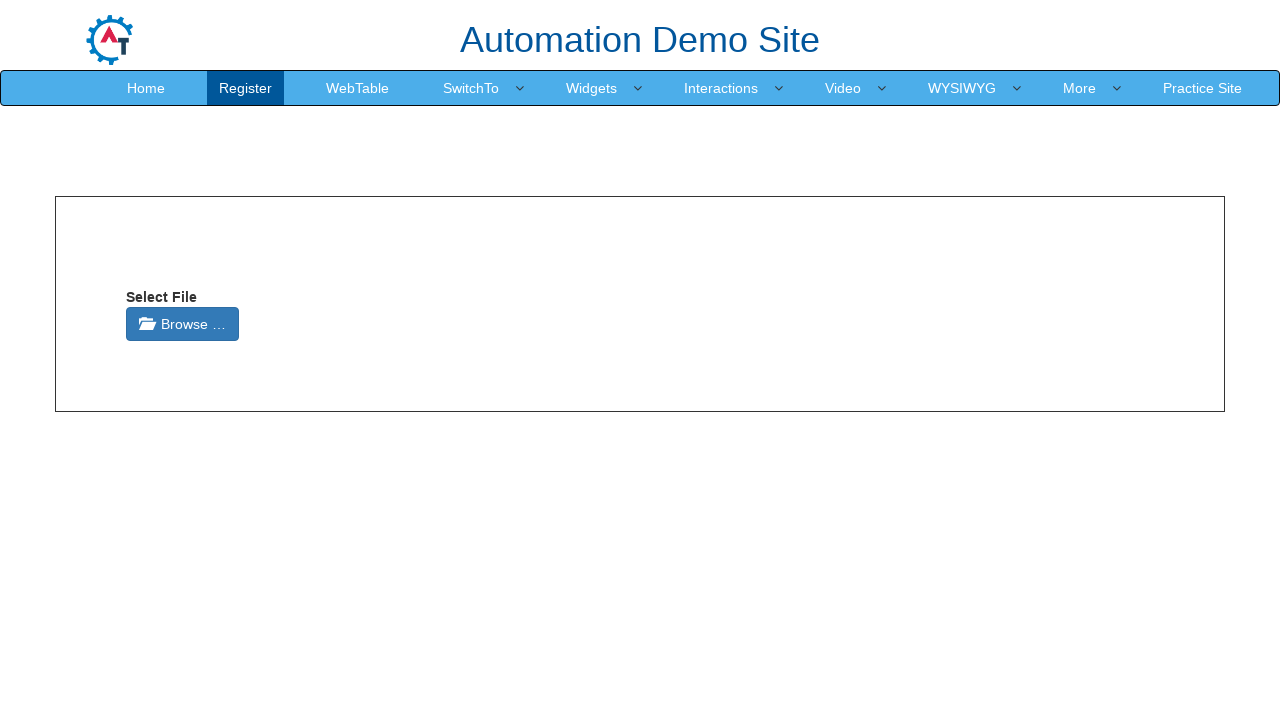

Created temporary test file with content
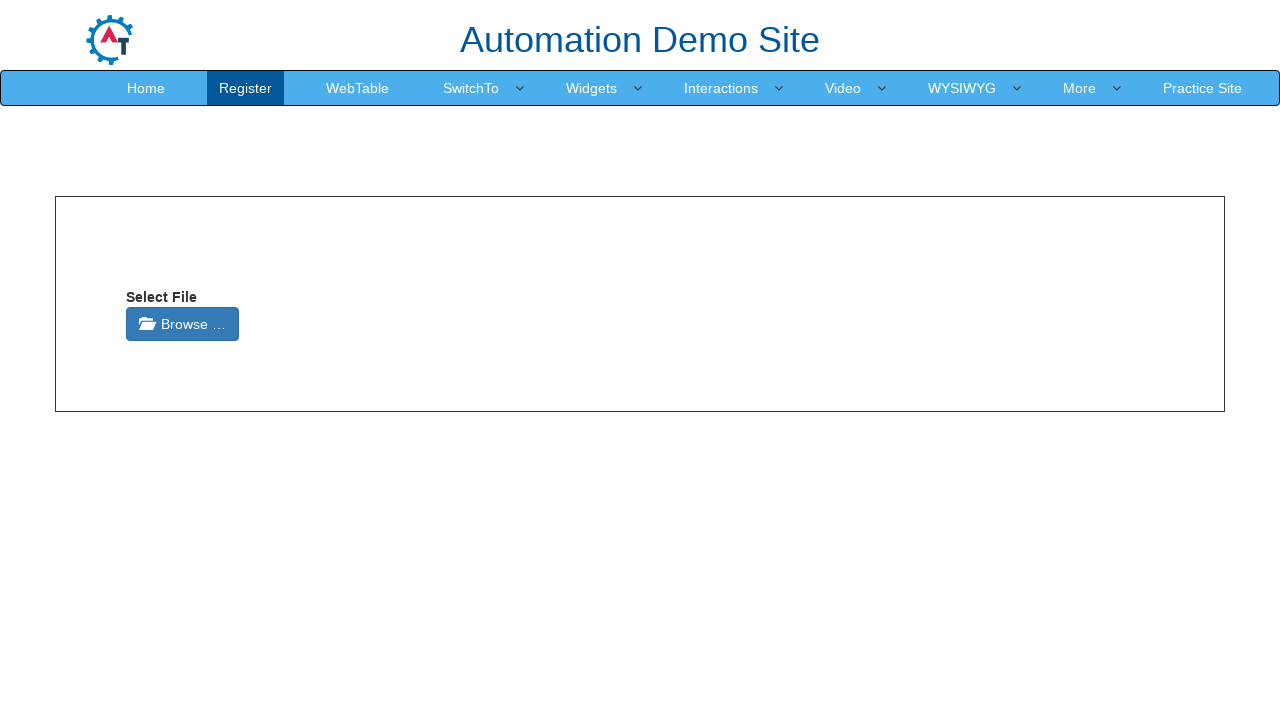

Uploaded test file through file input element
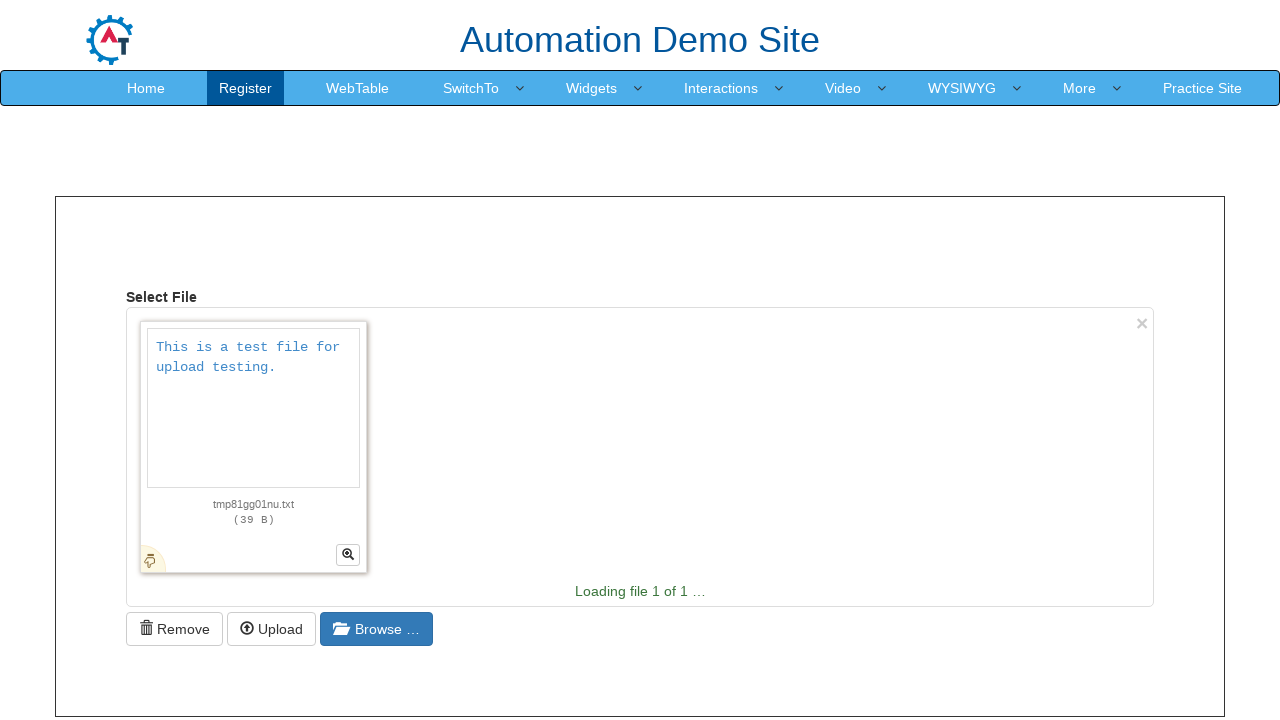

Cleaned up temporary test file
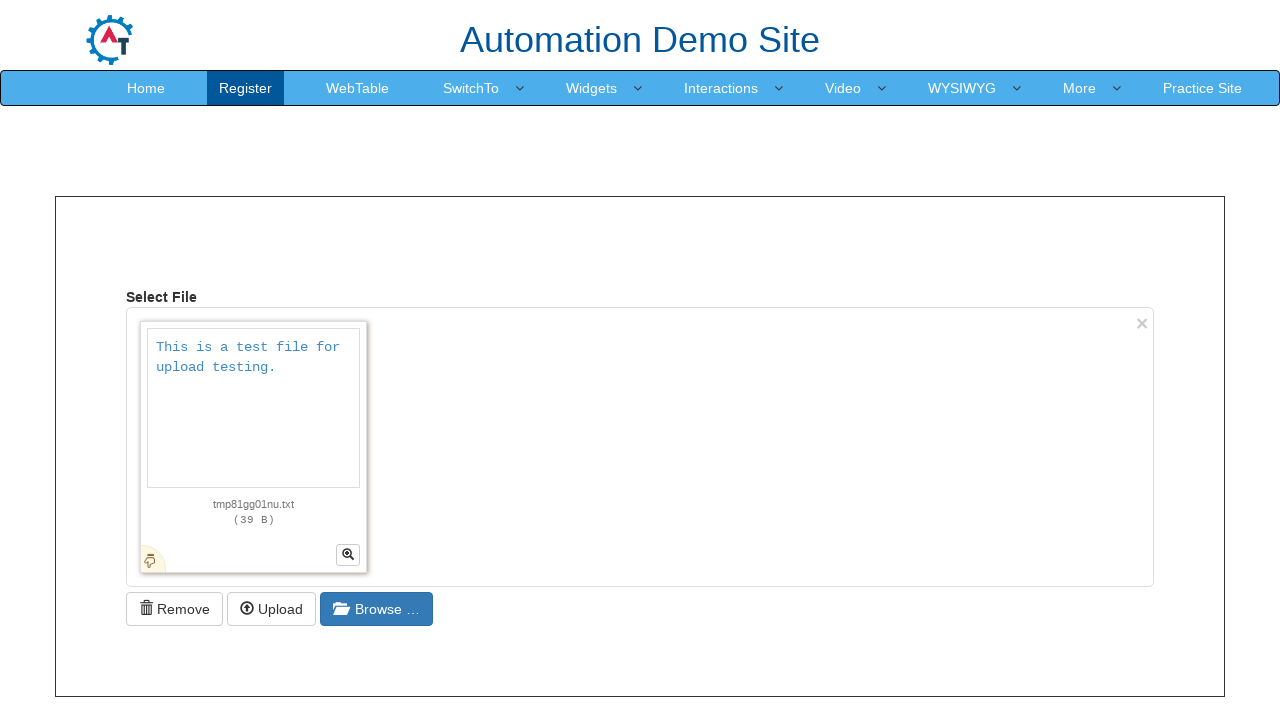

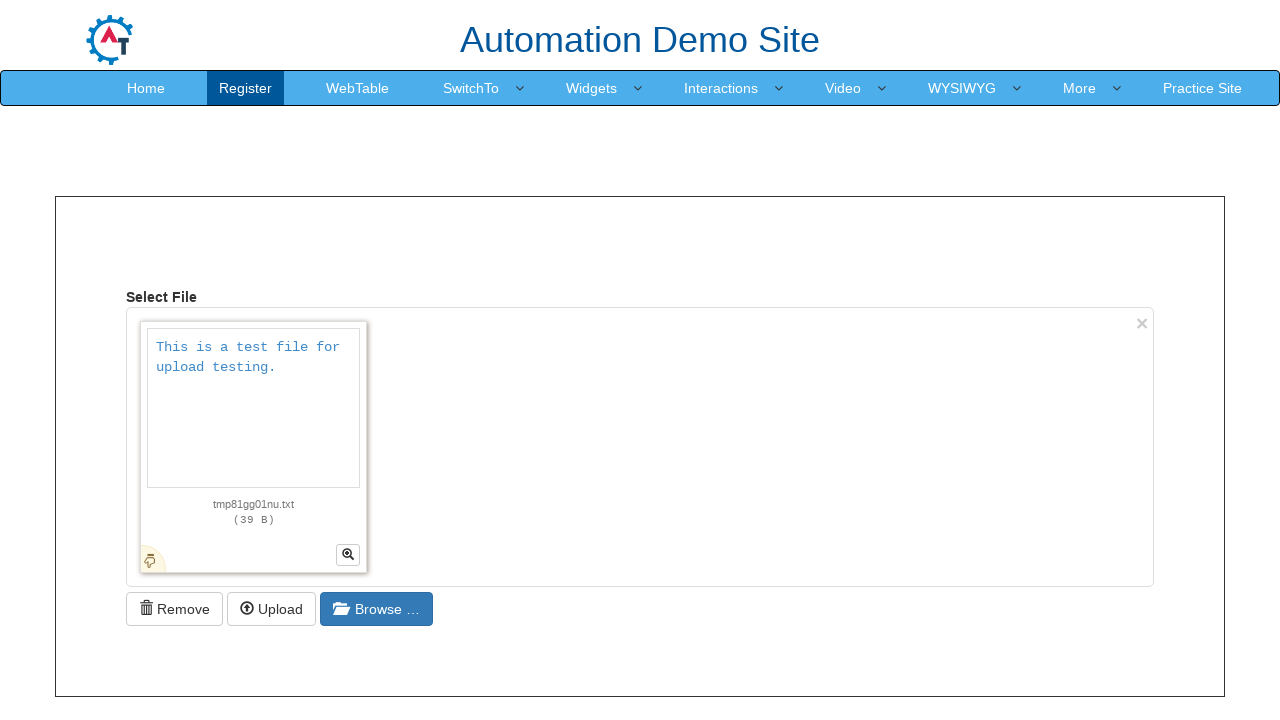